Tests iframe handling by switching between parent and child iframes, clicking a link within the nested iframe, then switching back to default content.

Starting URL: https://www.w3schools.com/tags/tryit.asp?filename=tryhtml_iframe

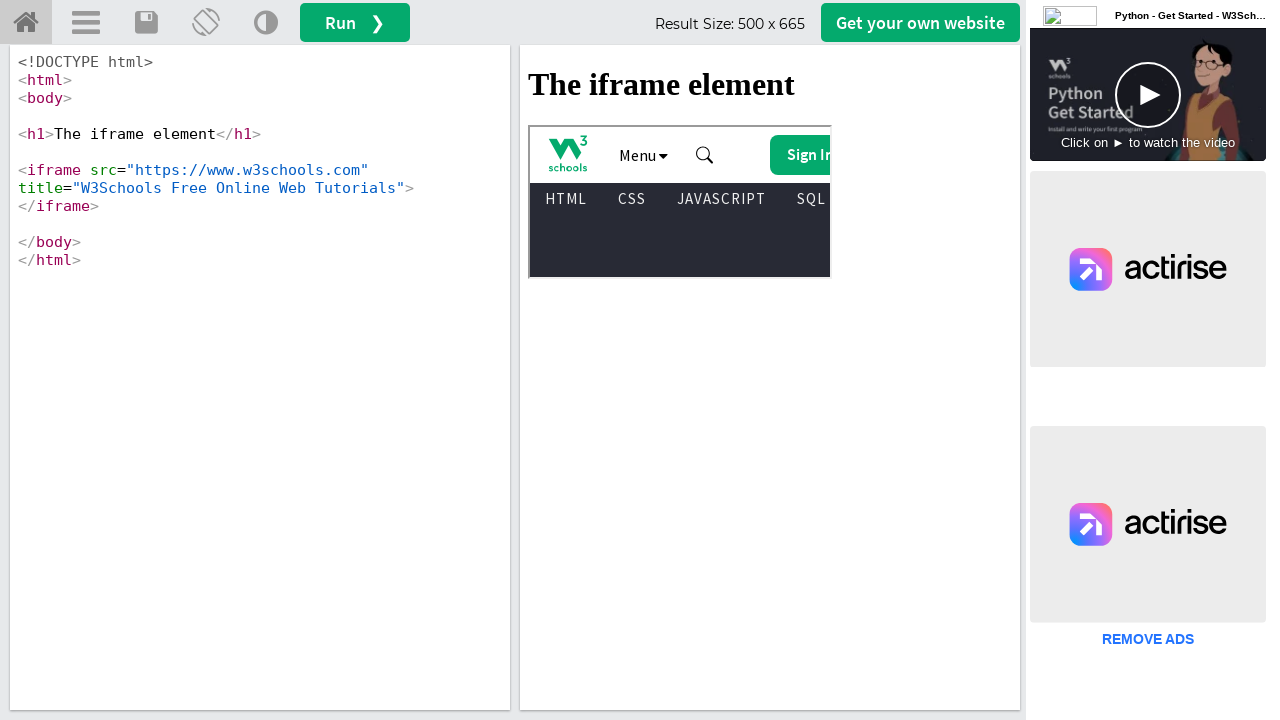

Located parent iframe (#iframeResult)
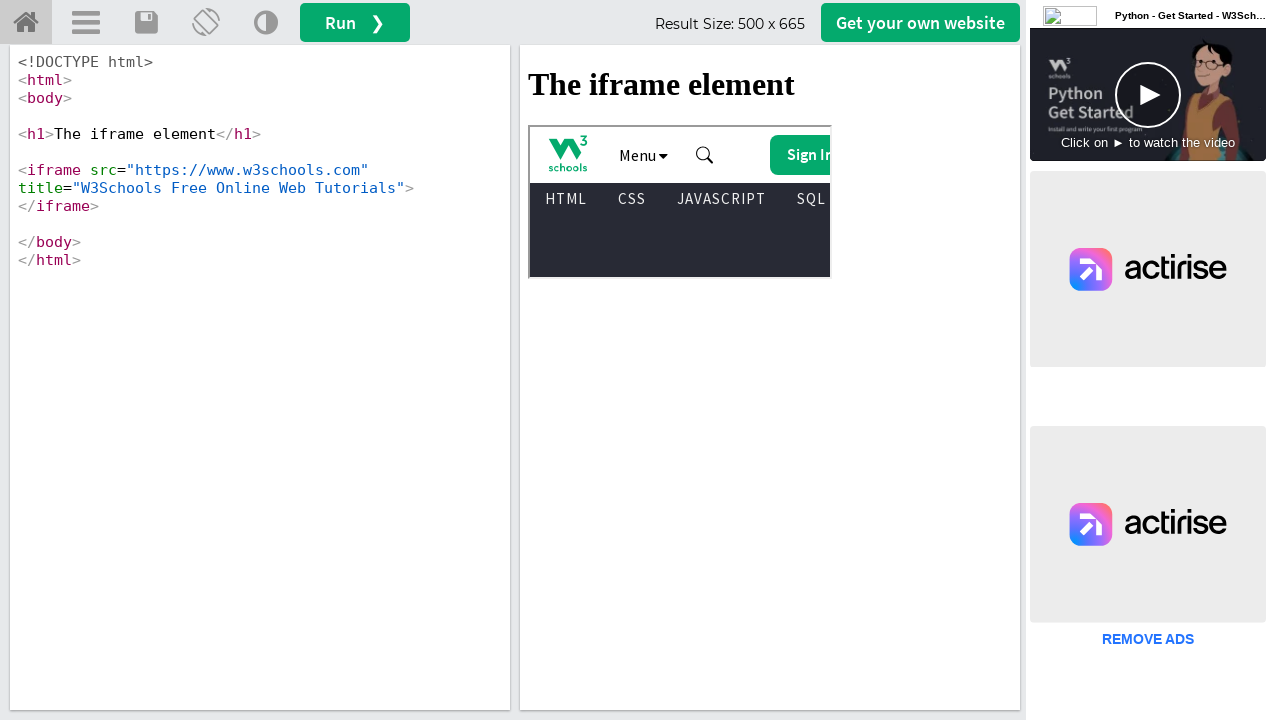

Located child iframe within parent iframe
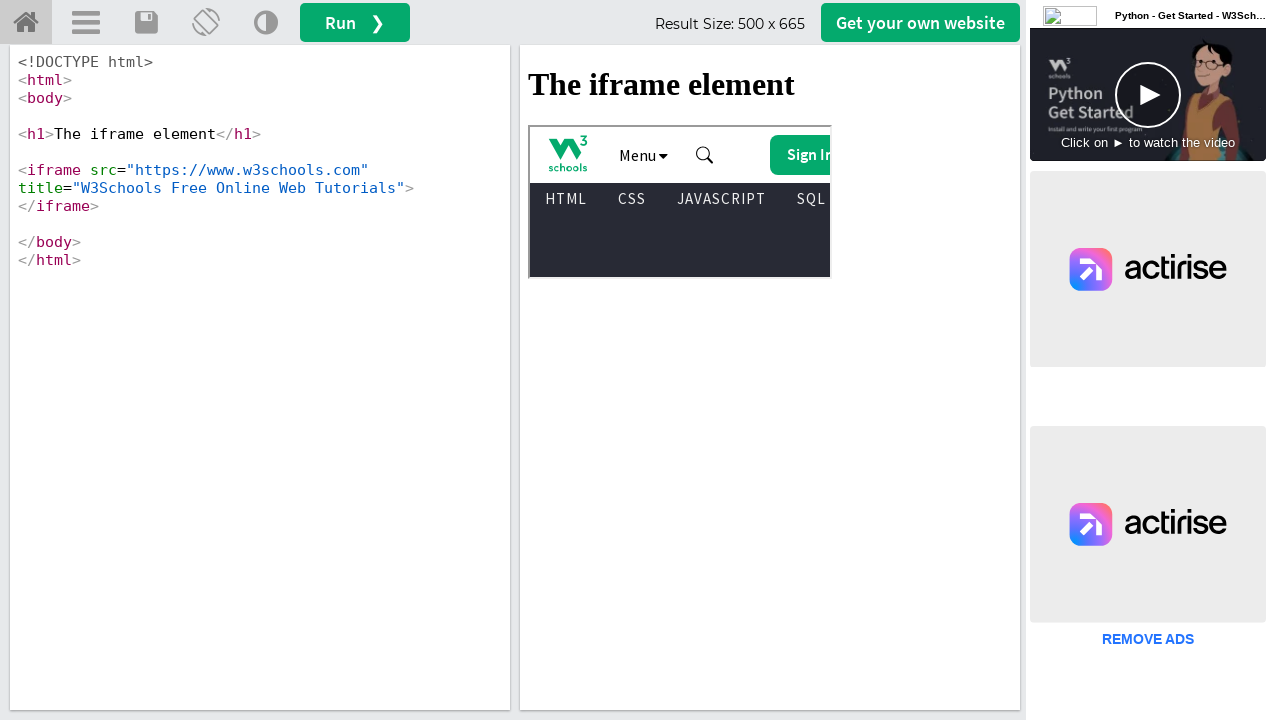

Clicked 'Learn HTML' link within nested iframe at (695, 256) on #iframeResult >> internal:control=enter-frame >> iframe >> internal:control=ente
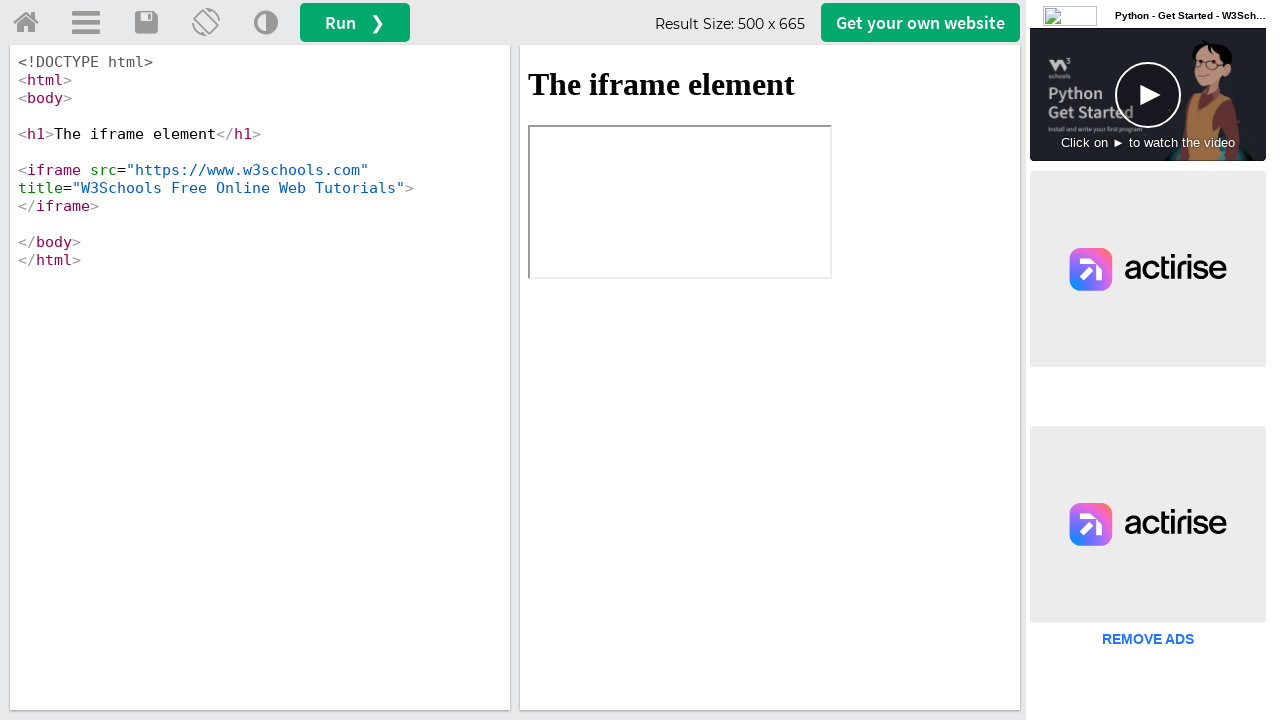

Waited for navigation to complete after clicking link
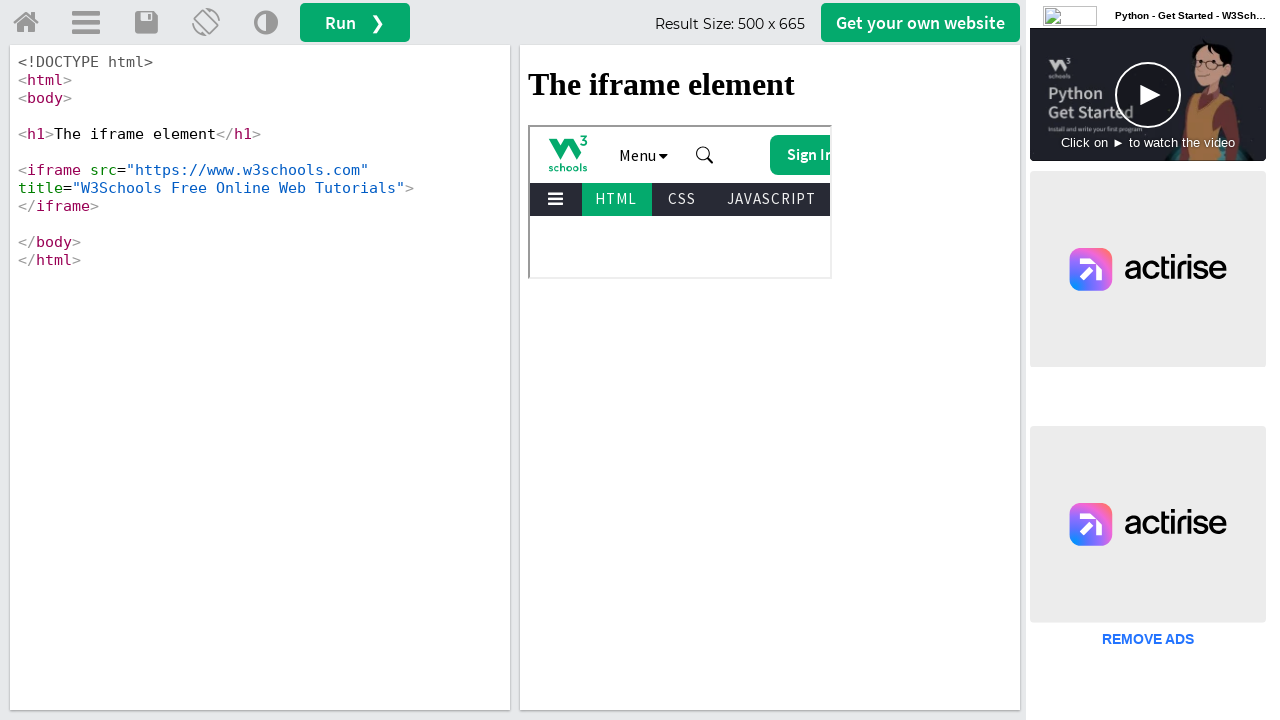

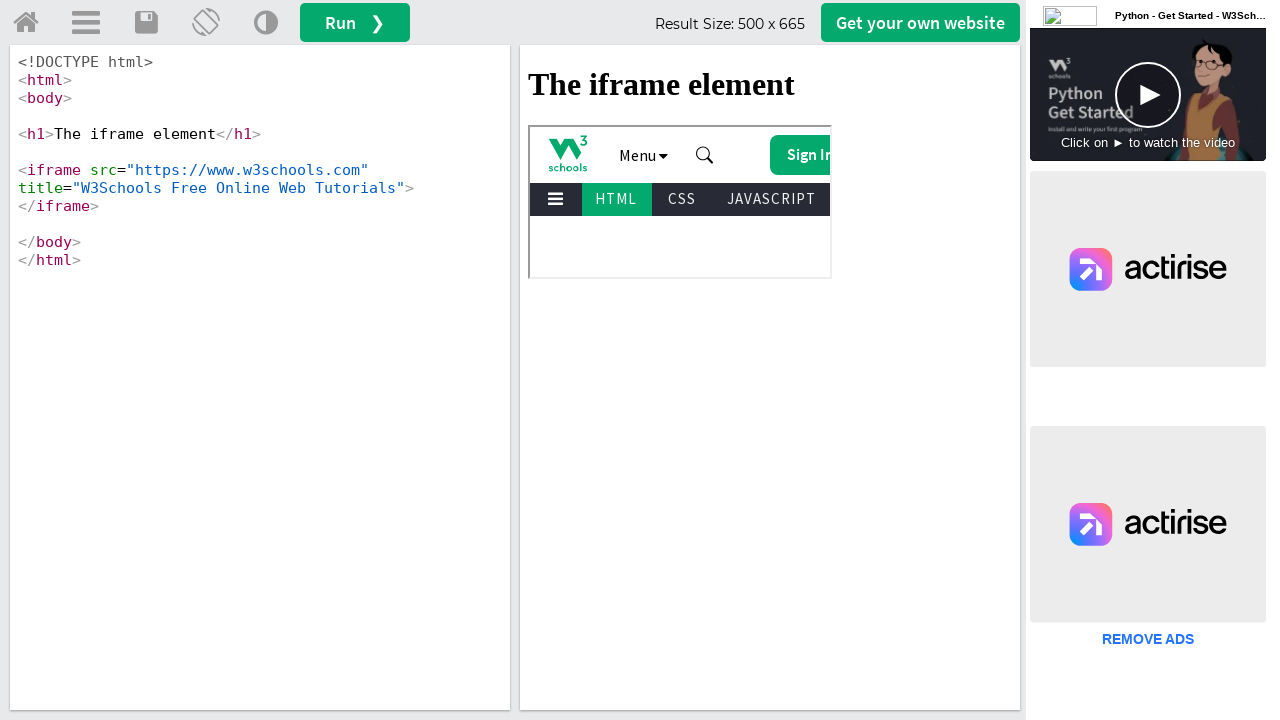